Navigates to the Ajio e-commerce website homepage and verifies the page loads successfully.

Starting URL: https://www.ajio.com/

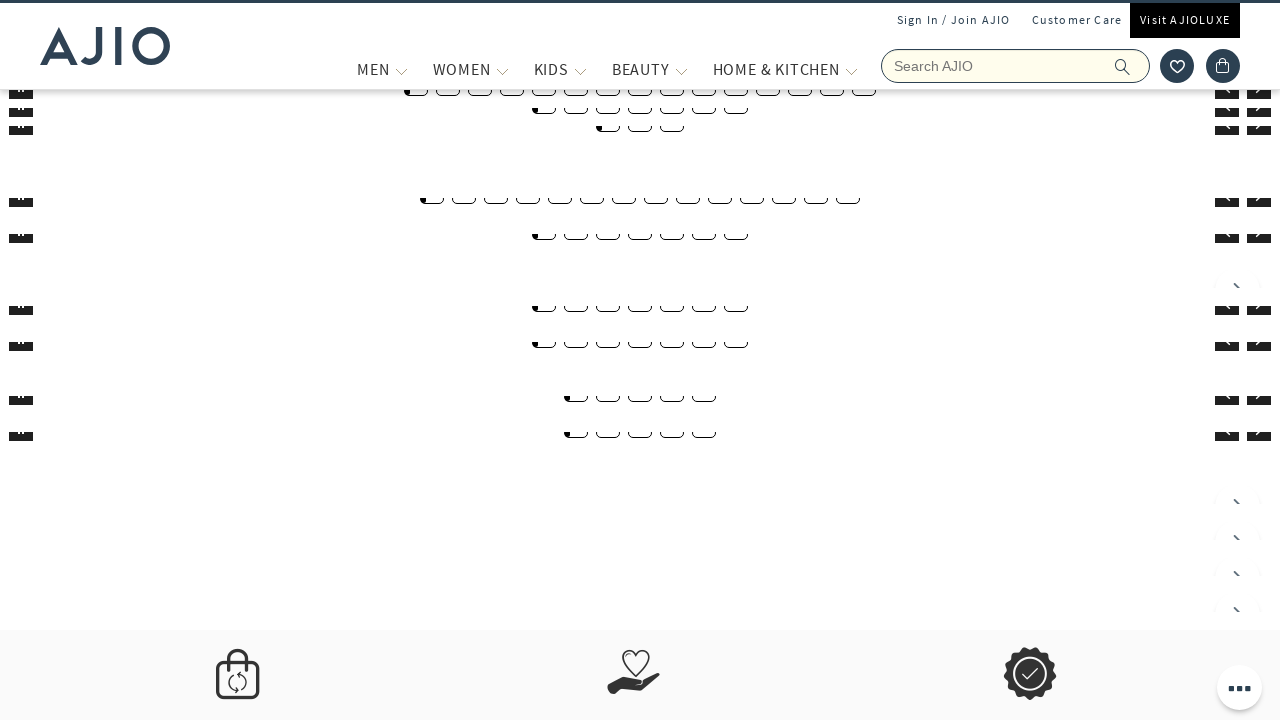

Waited for page to reach domcontentloaded state
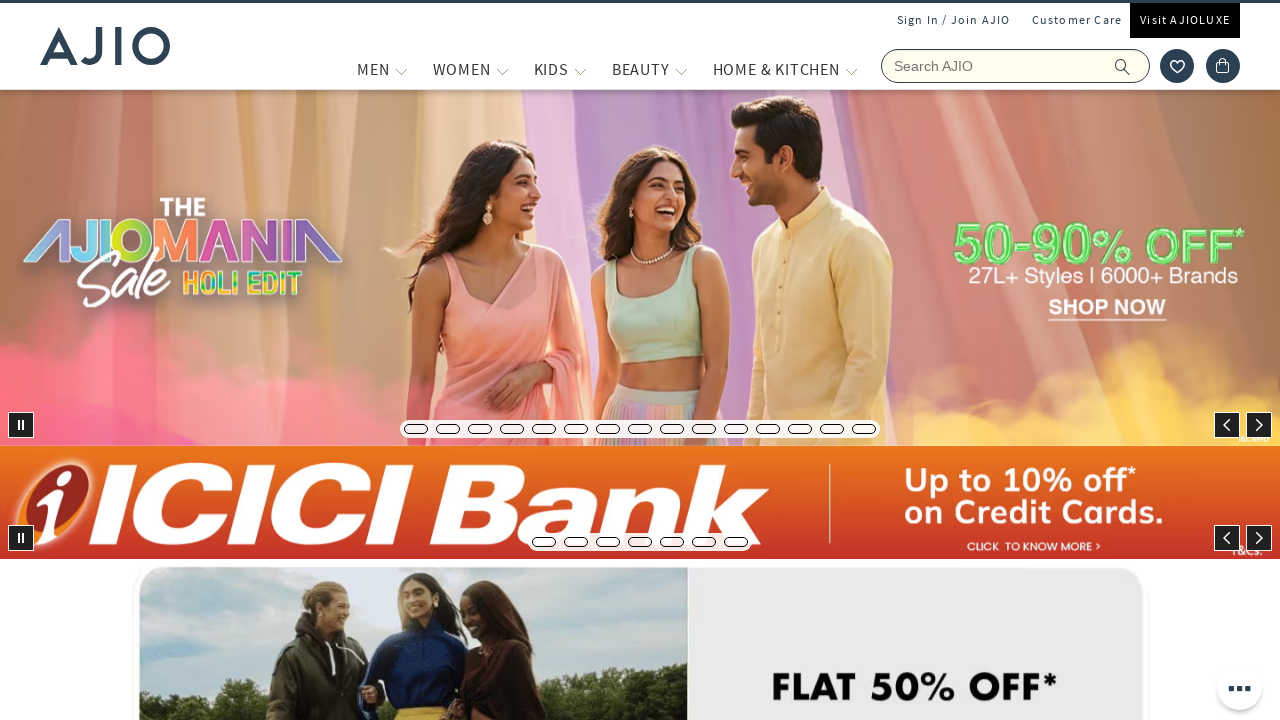

Verified body element is present on Ajio homepage
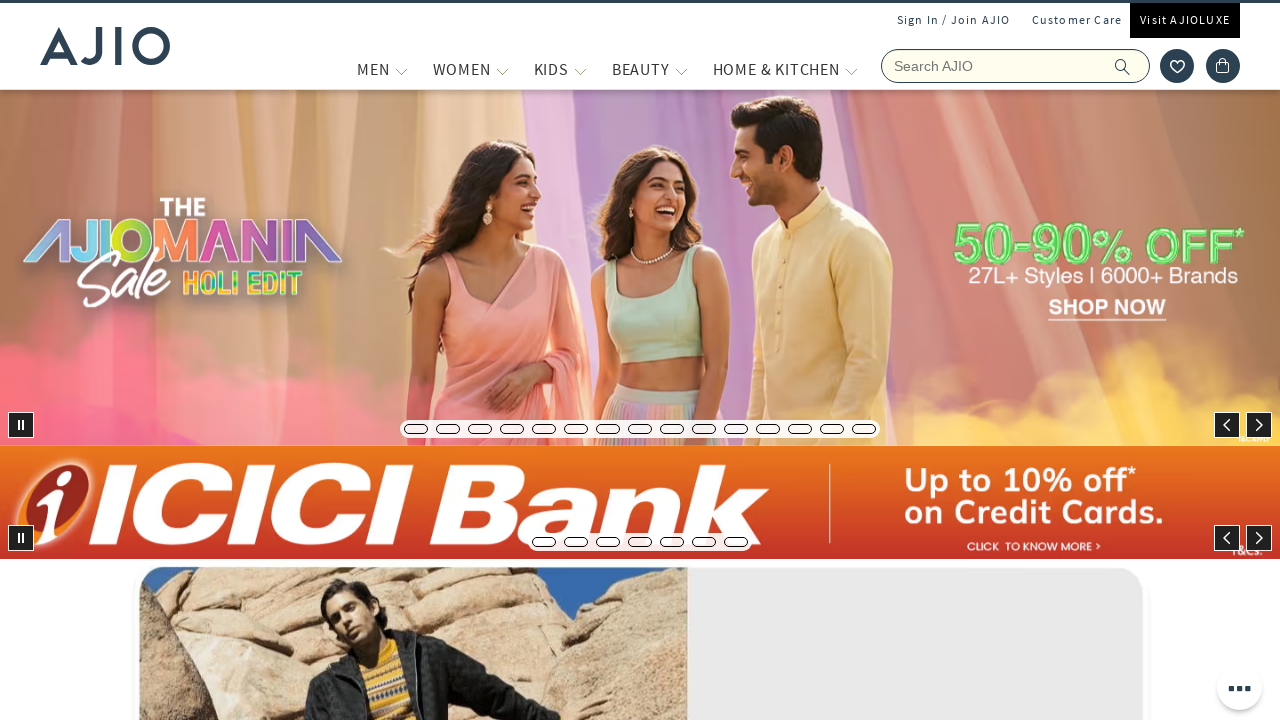

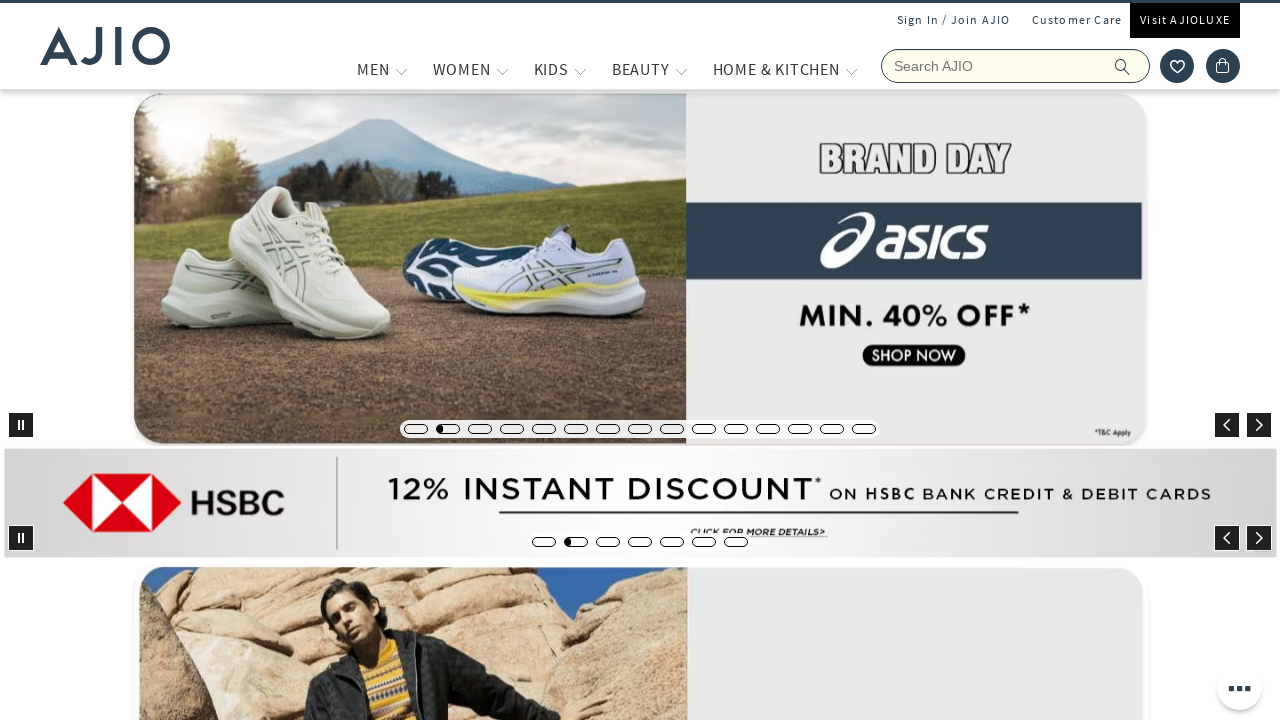